Tests a checkbox form by filling name and comment fields, selecting multiple checkboxes, and submitting

Starting URL: https://rori4.github.io/selenium-practice/#/pages/practice/checkbox-form

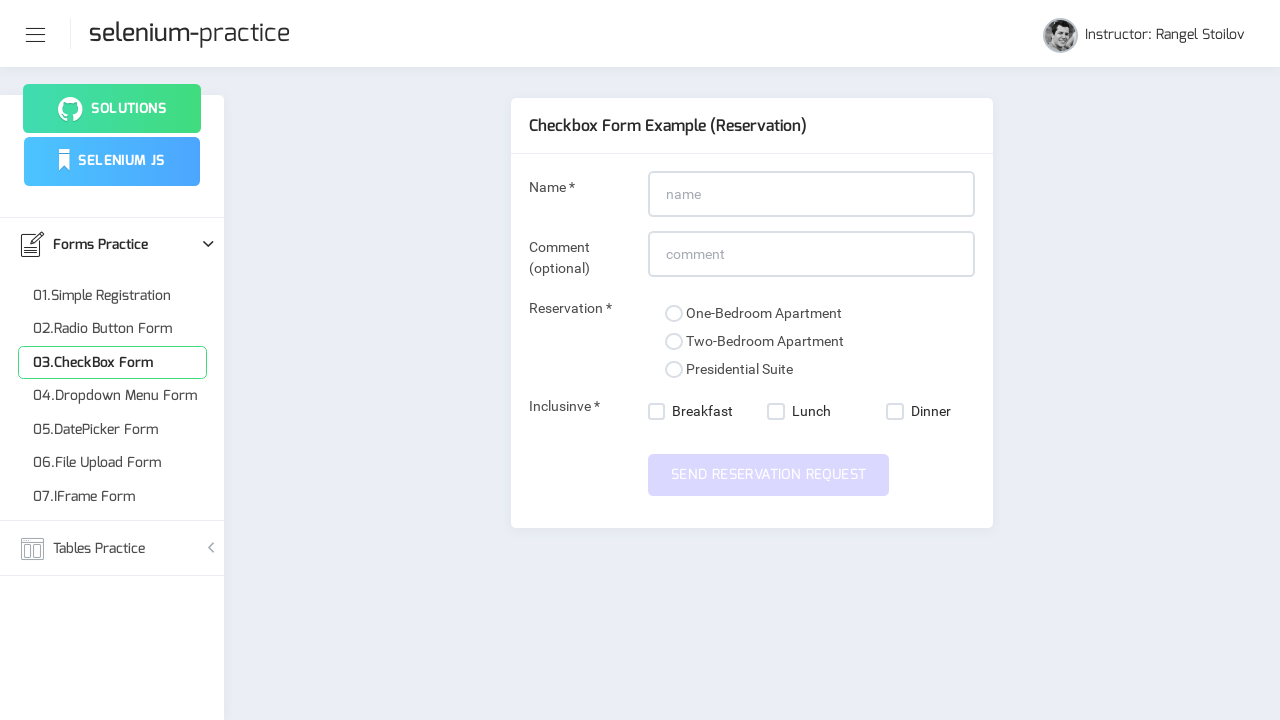

Filled name field with 'John Smith' on //input[@id='name']
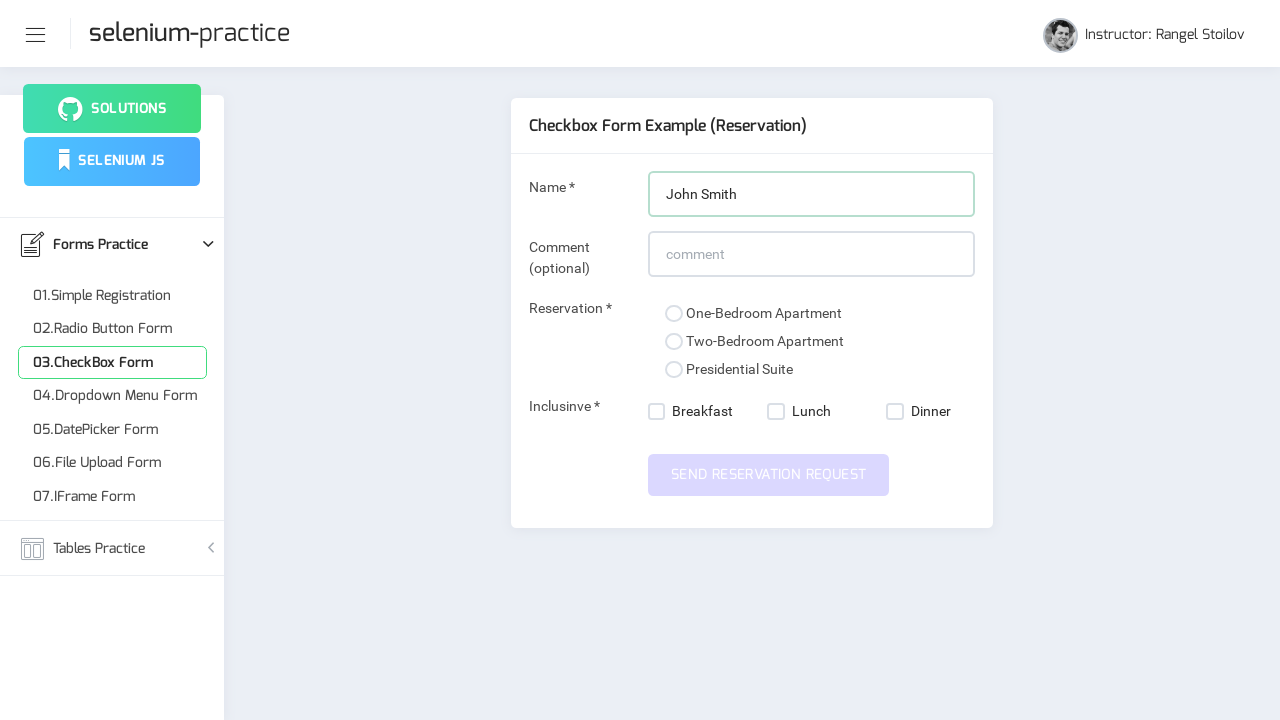

Filled comment field with 'This is a test comment for the form' on //input[@id='comment']
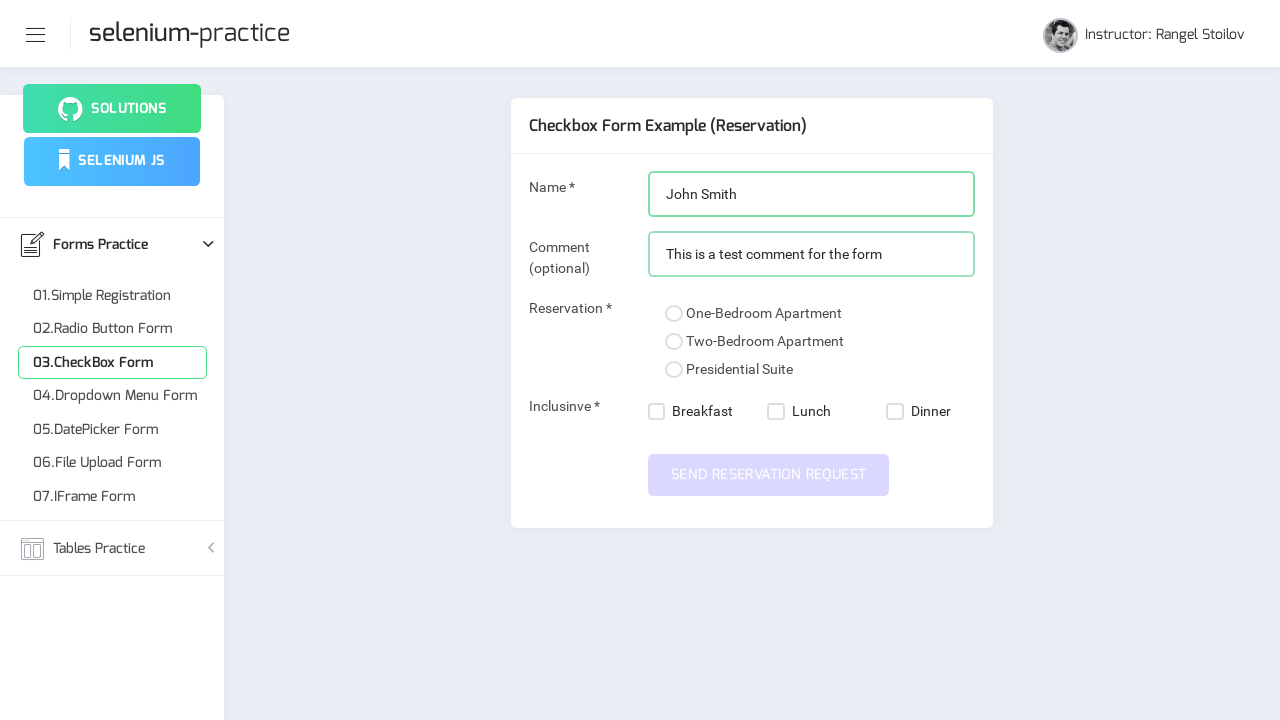

Selected presidential suite checkbox at (674, 370) on xpath=//input[@value='presidential-suite']/following::span
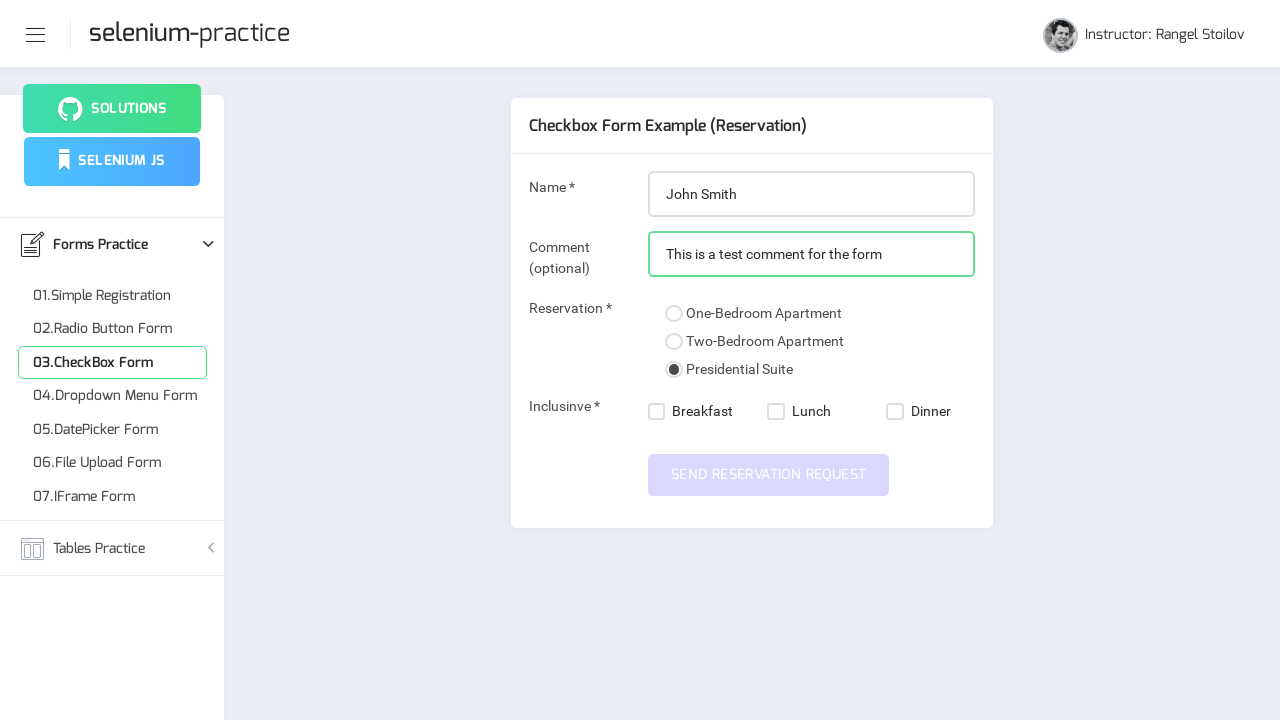

Selected breakfast checkbox at (657, 412) on xpath=//nb-checkbox[@value='breakfast']/label/span
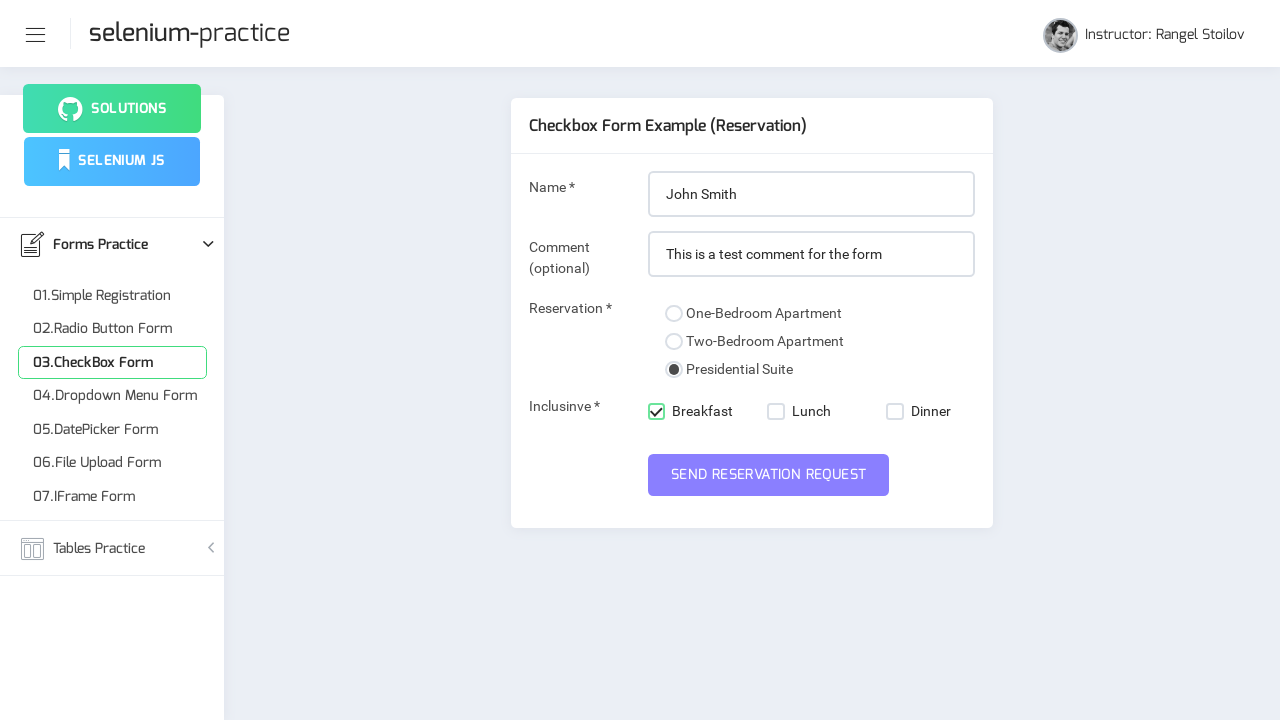

Selected lunch checkbox at (776, 412) on xpath=//nb-checkbox[@value='lunch']/label/span
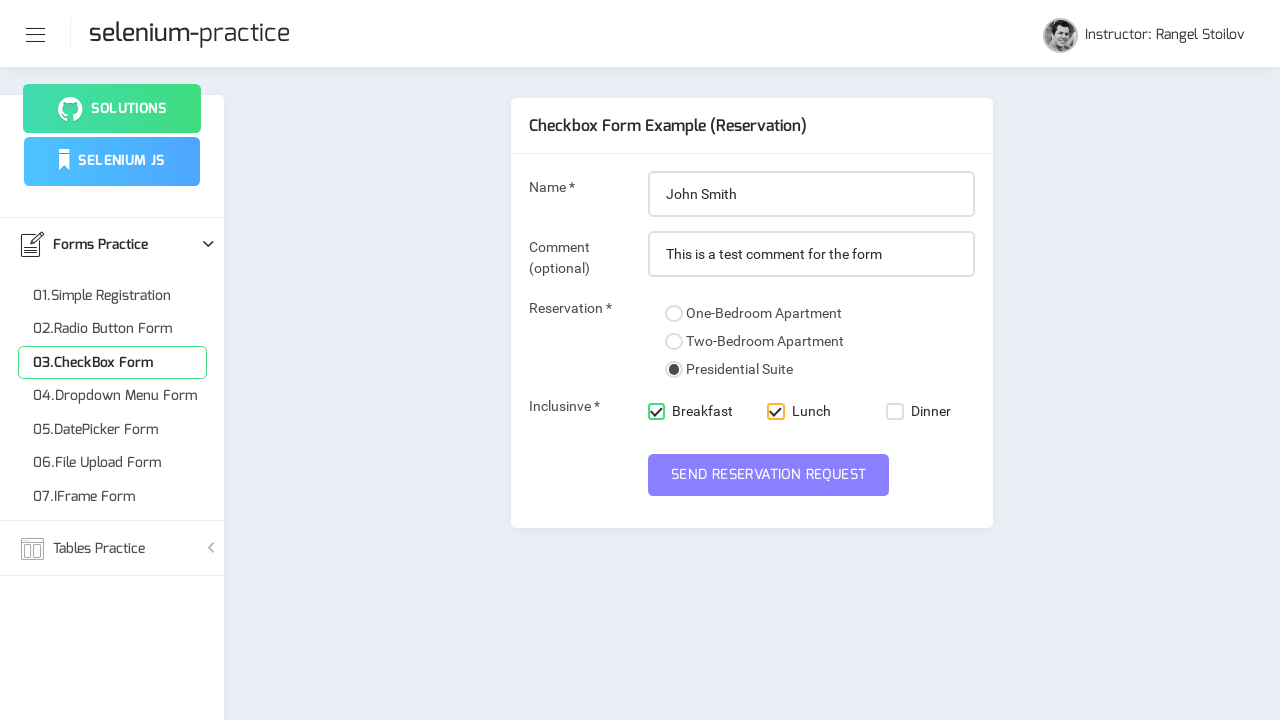

Submitted the checkbox form at (769, 475) on xpath=//button[@id='submit']
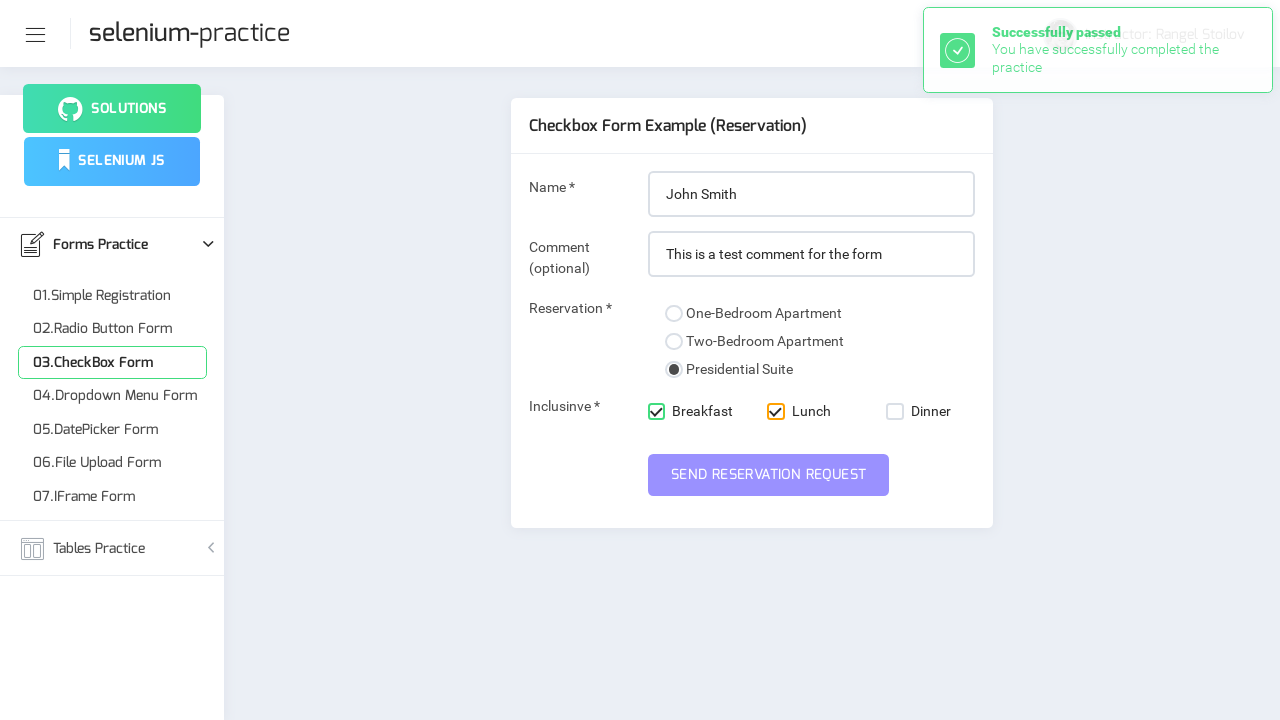

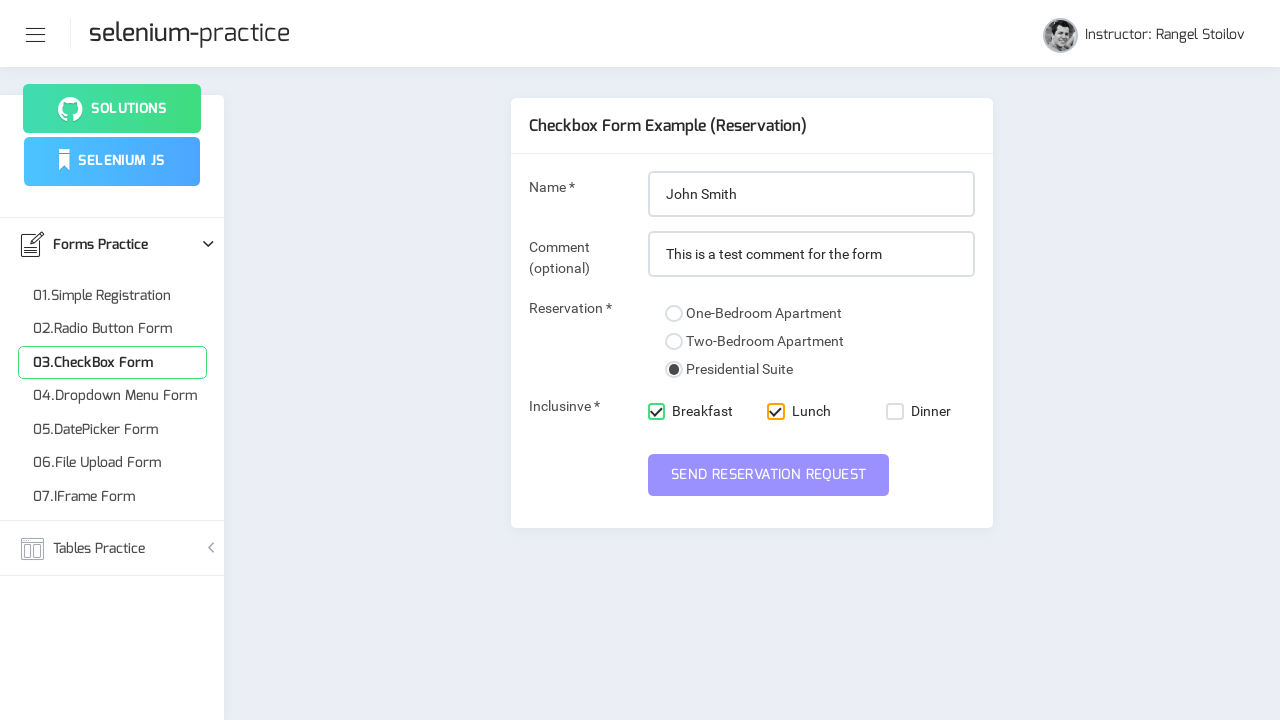